Tests working with multiple browser windows using a more robust approach by storing the original window handle, clicking a link to open a new window, and switching between windows to verify their titles.

Starting URL: https://the-internet.herokuapp.com/windows

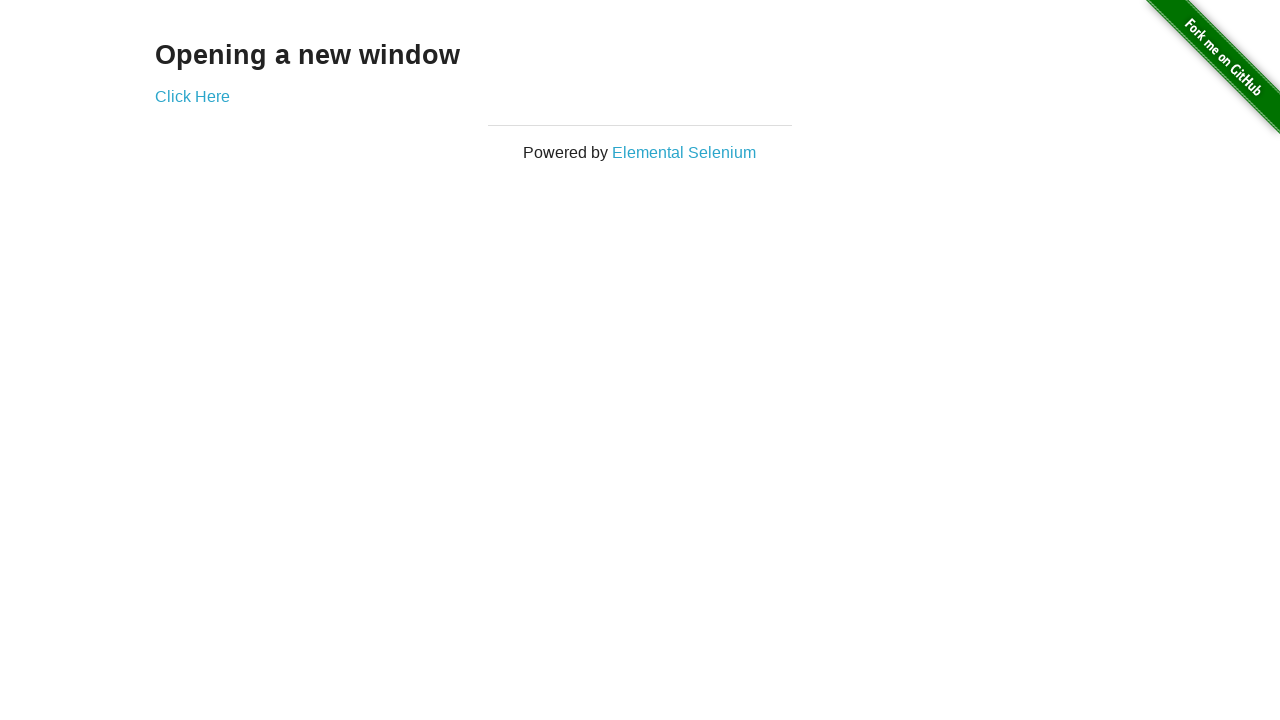

Clicked link to open a new window at (192, 96) on .example a
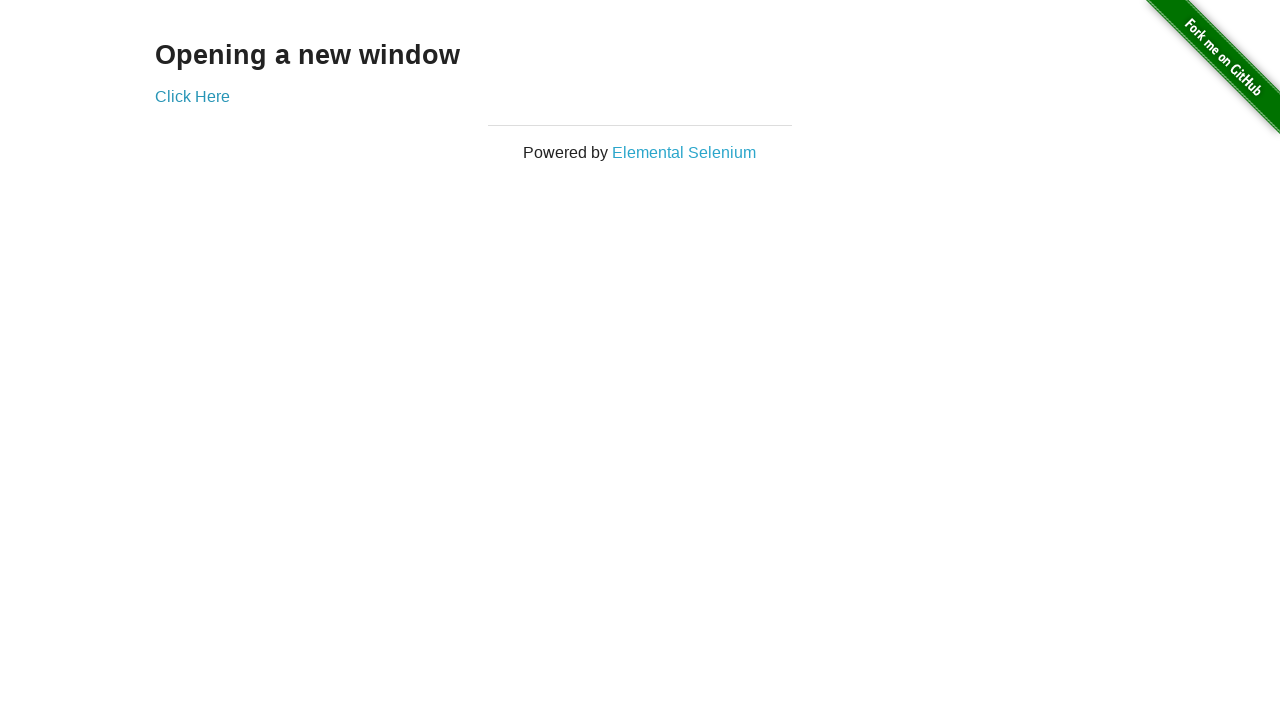

New window page loaded
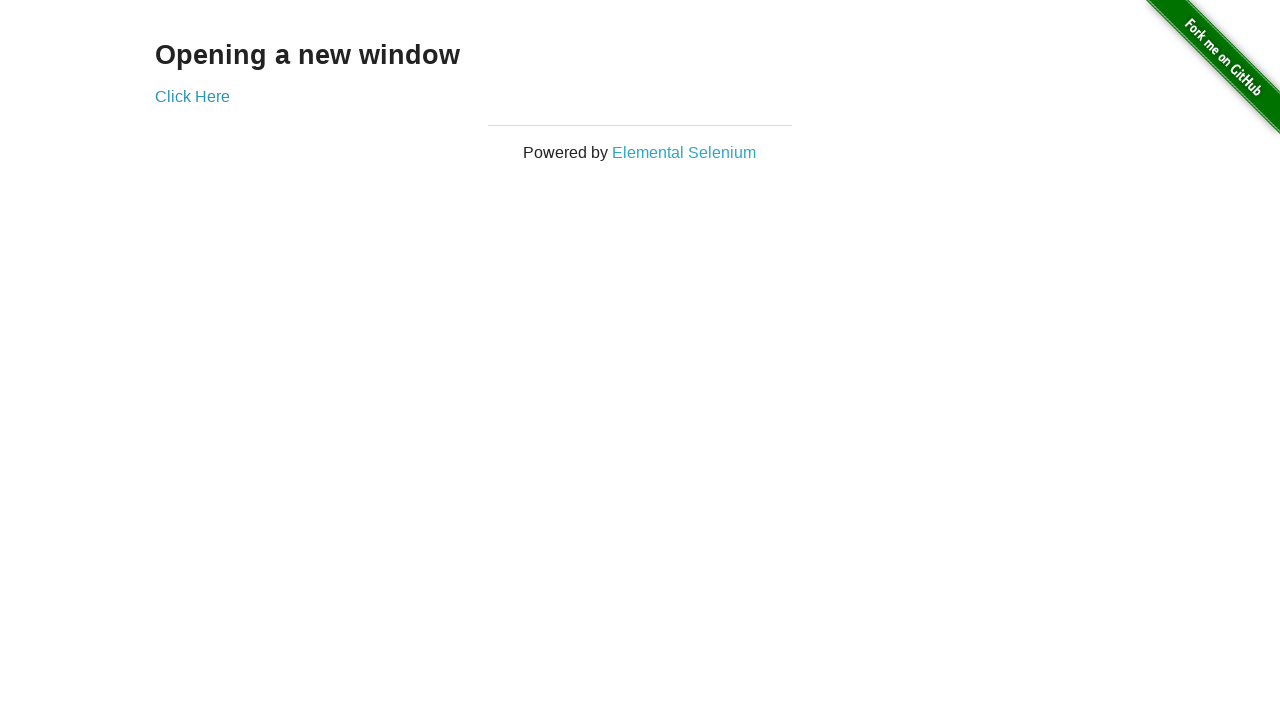

Verified original page title is 'The Internet'
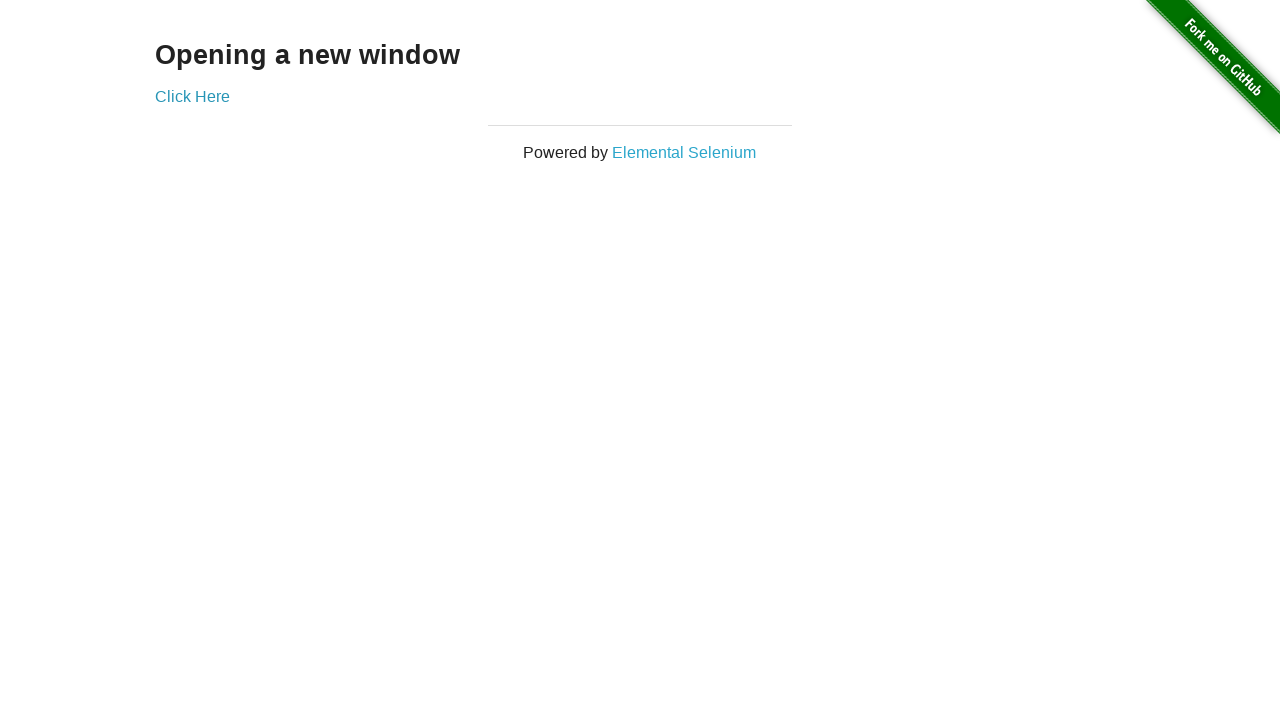

Verified new window title is 'New Window'
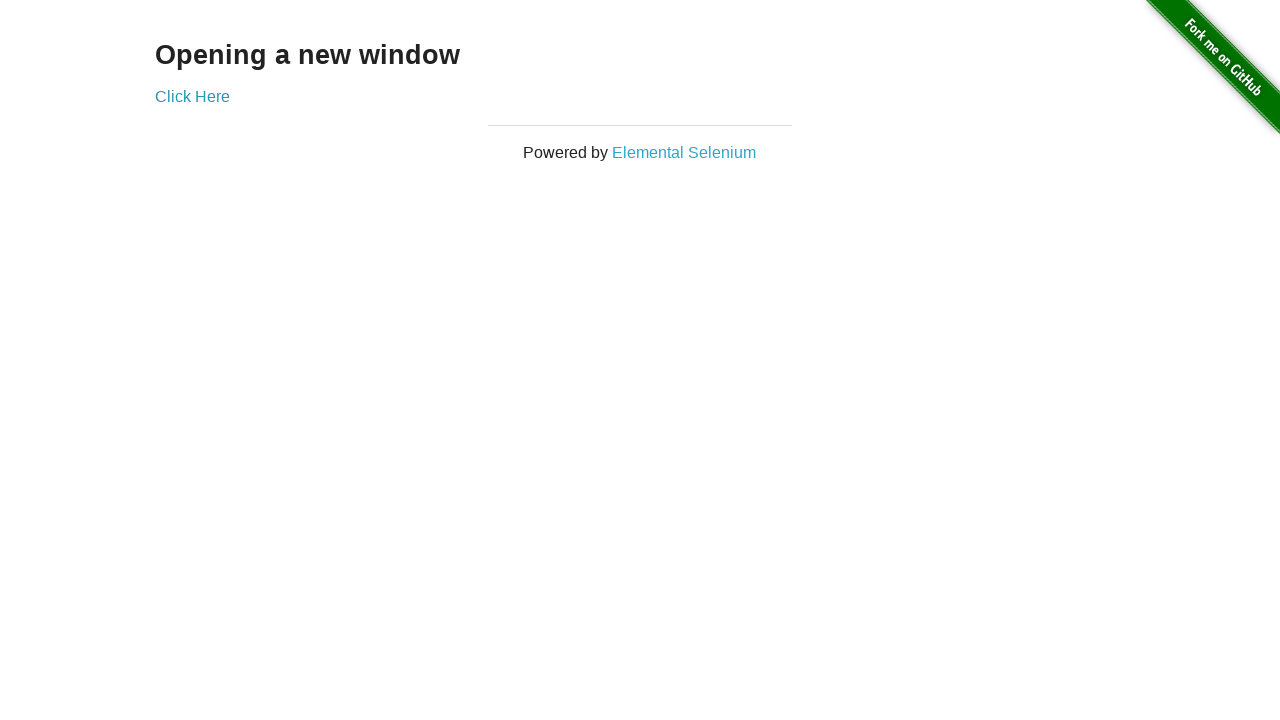

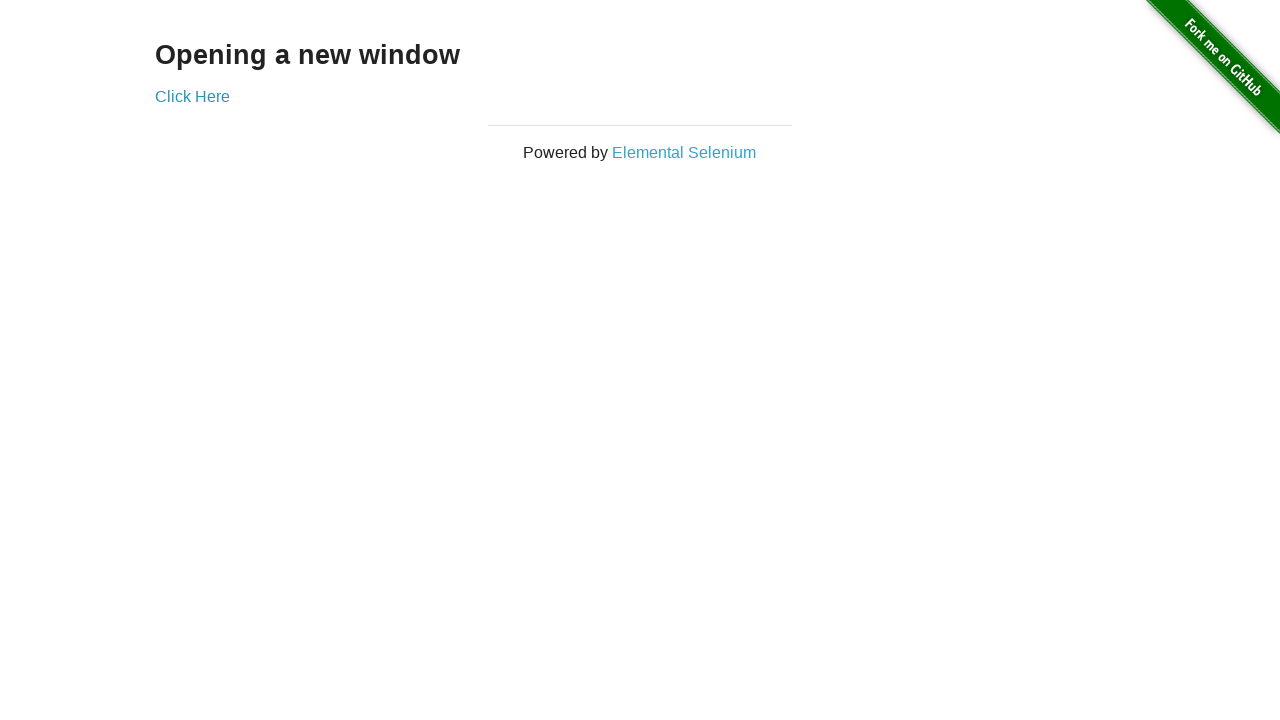